Navigates to the Slow Login page from the main page and verifies the page URL and title

Starting URL: https://bonigarcia.dev/selenium-webdriver-java/

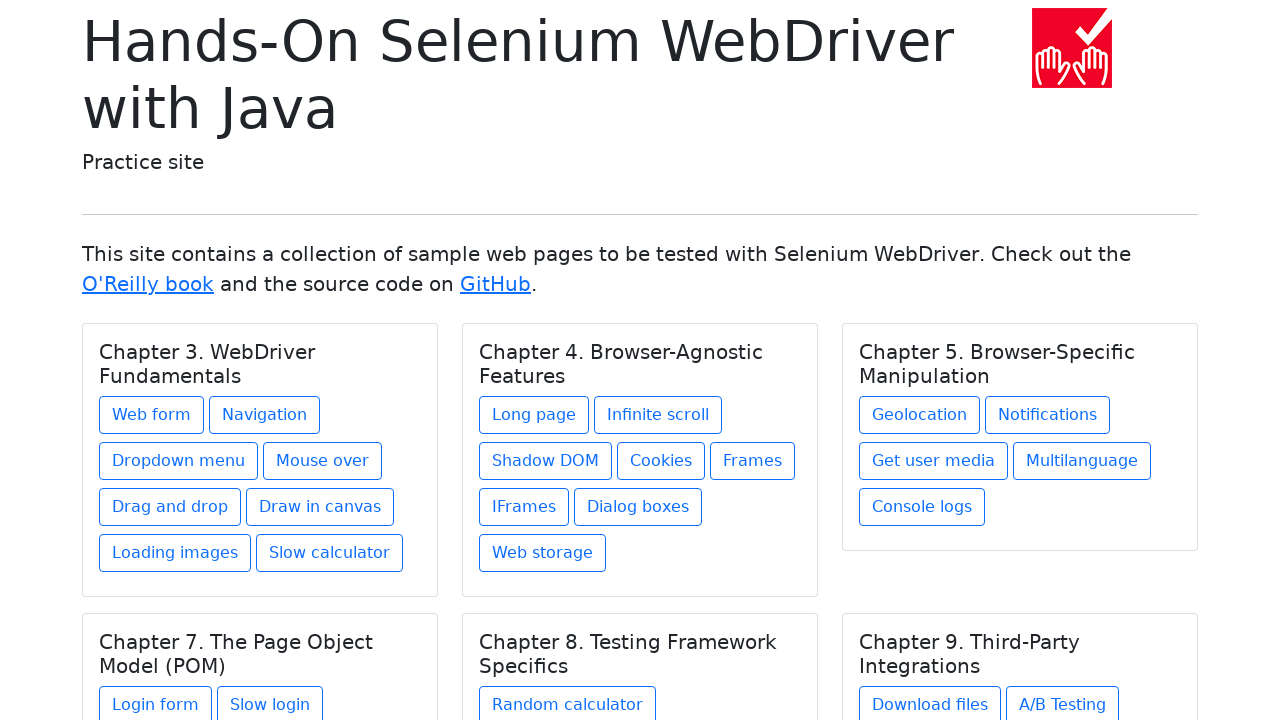

Clicked on the Slow Login link under Chapter 7 at (270, 701) on xpath=//h5[text()='Chapter 7. The Page Object Model (POM)']/../a[@href='login-sl
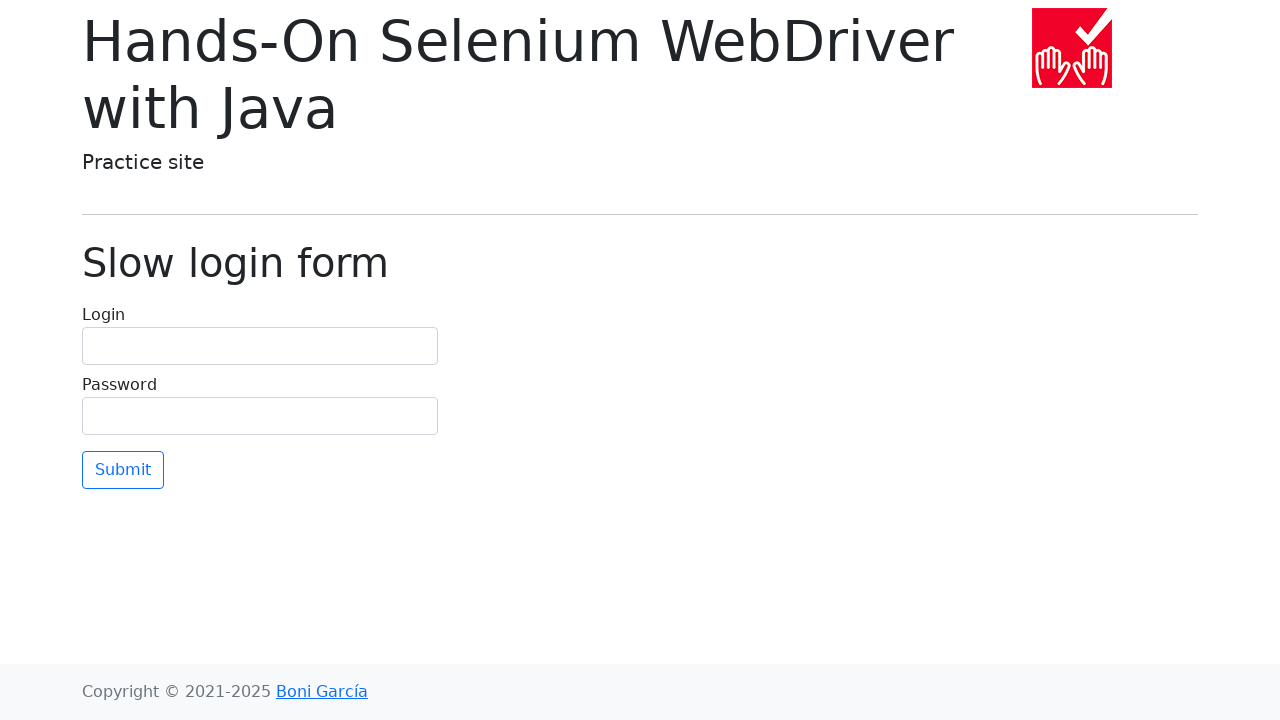

Slow Login page title loaded and verified
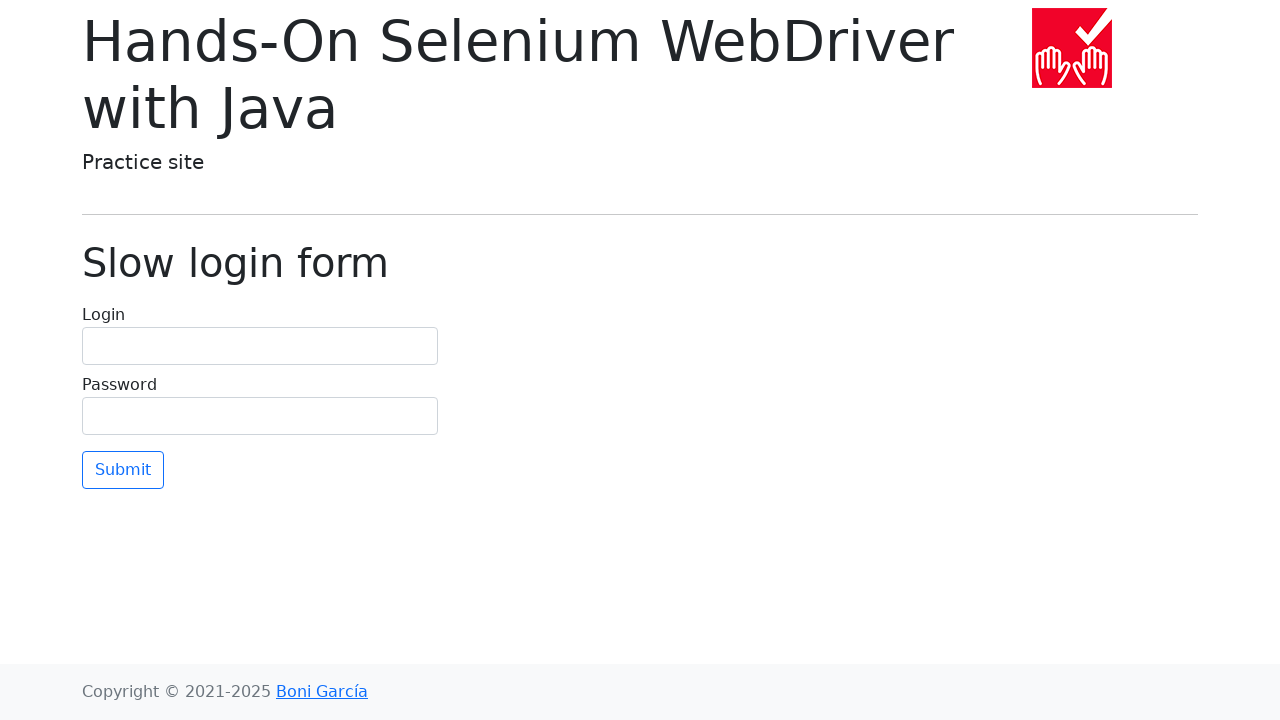

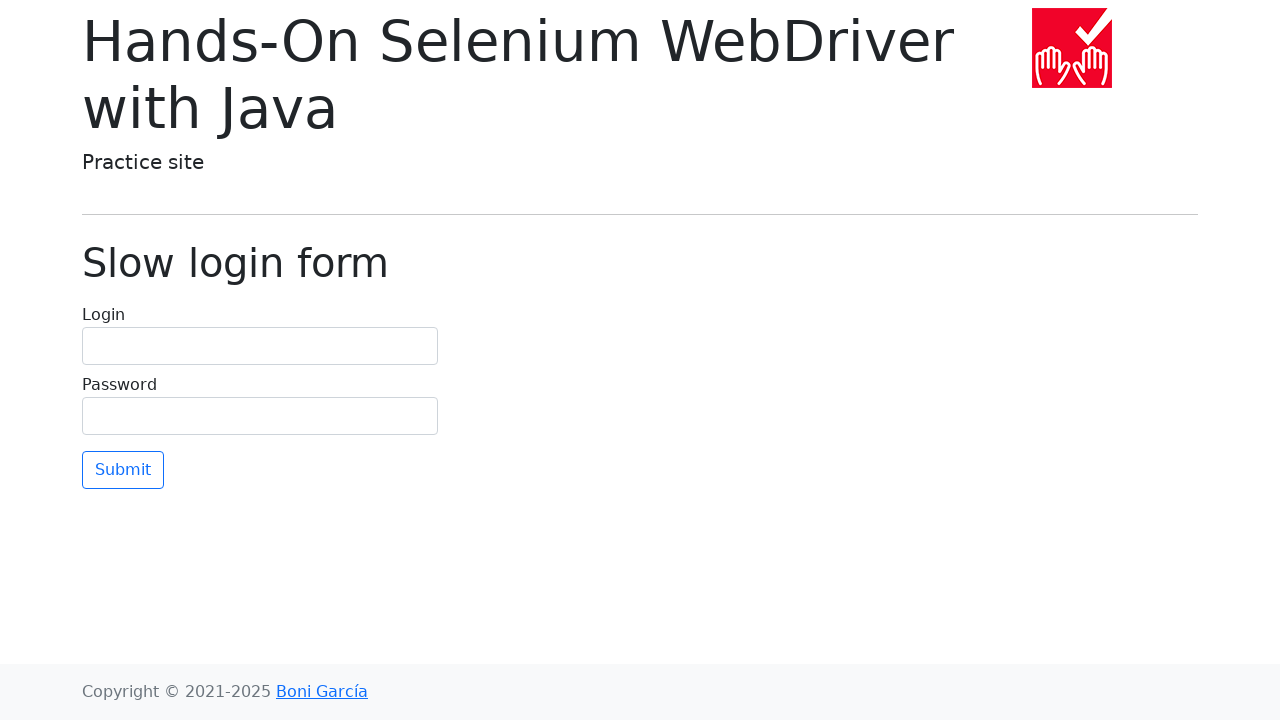